Tests multi-select and single-select dropdown menus by selecting various options

Starting URL: https://www.tutorialspoint.com/selenium/practice/selenium_automation_practice.php

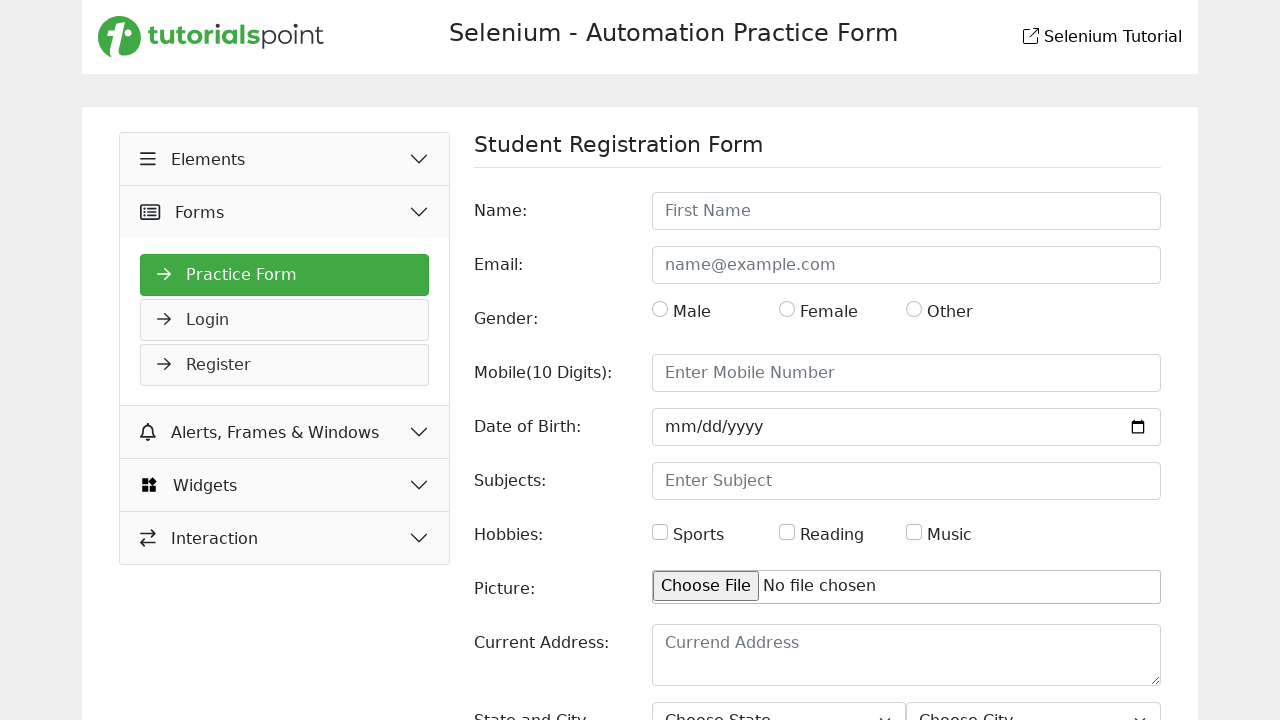

Clicked accordion button to expand section at (285, 485) on xpath=//button[@class='accordion-button collapsed' and @data-bs-target='#collaps
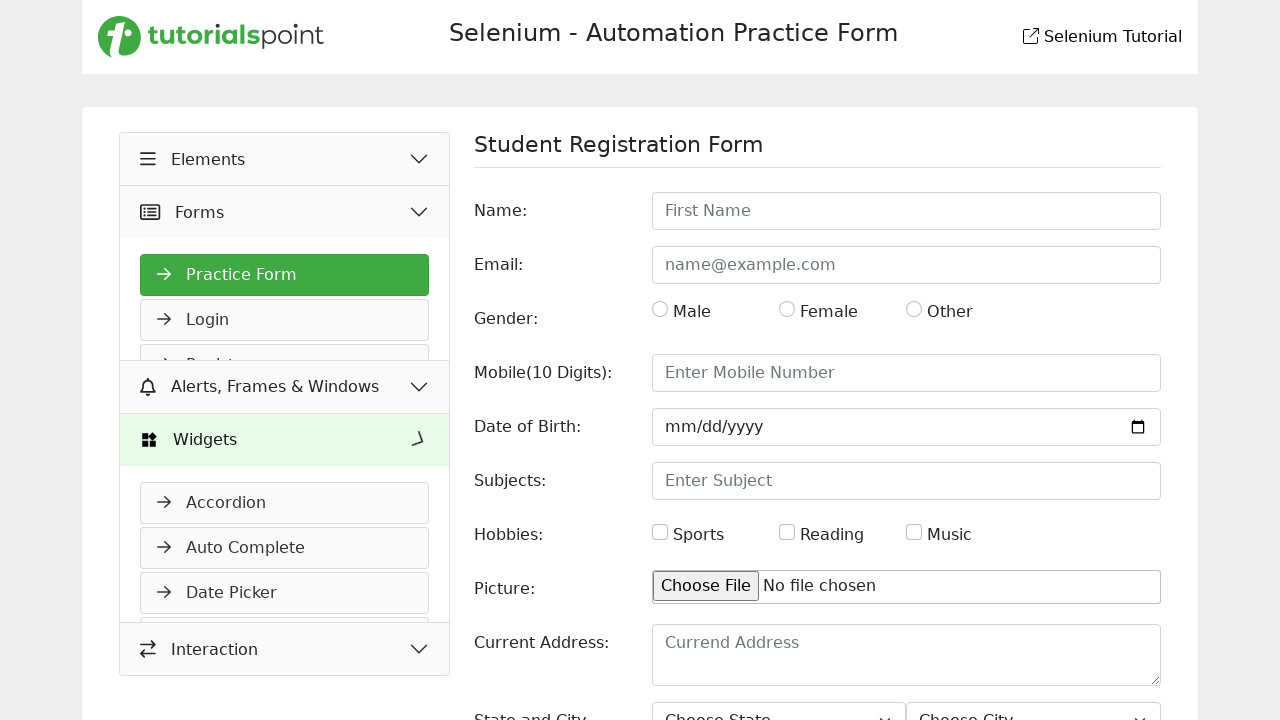

Clicked link to navigate to select menu page at (285, 363) on xpath=//a[@href='select-menu.php']
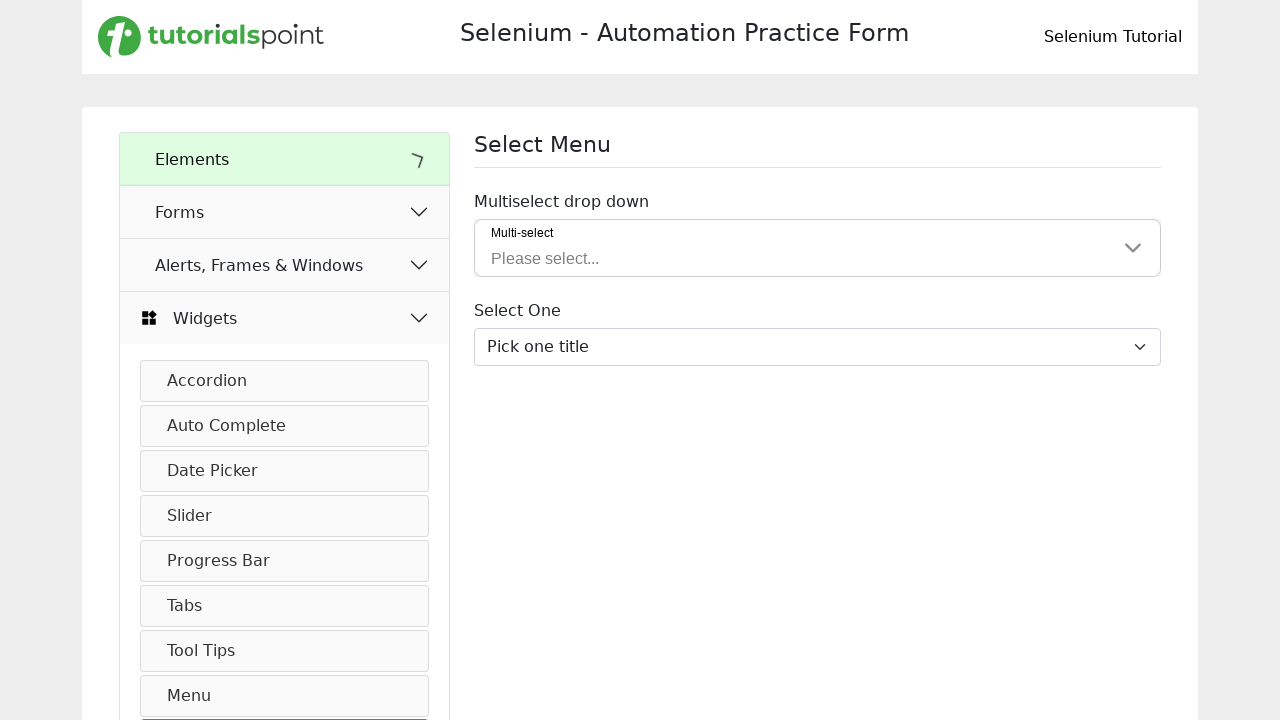

Selected option from single-select dropdown by index 1 on #inputGroupSelect03
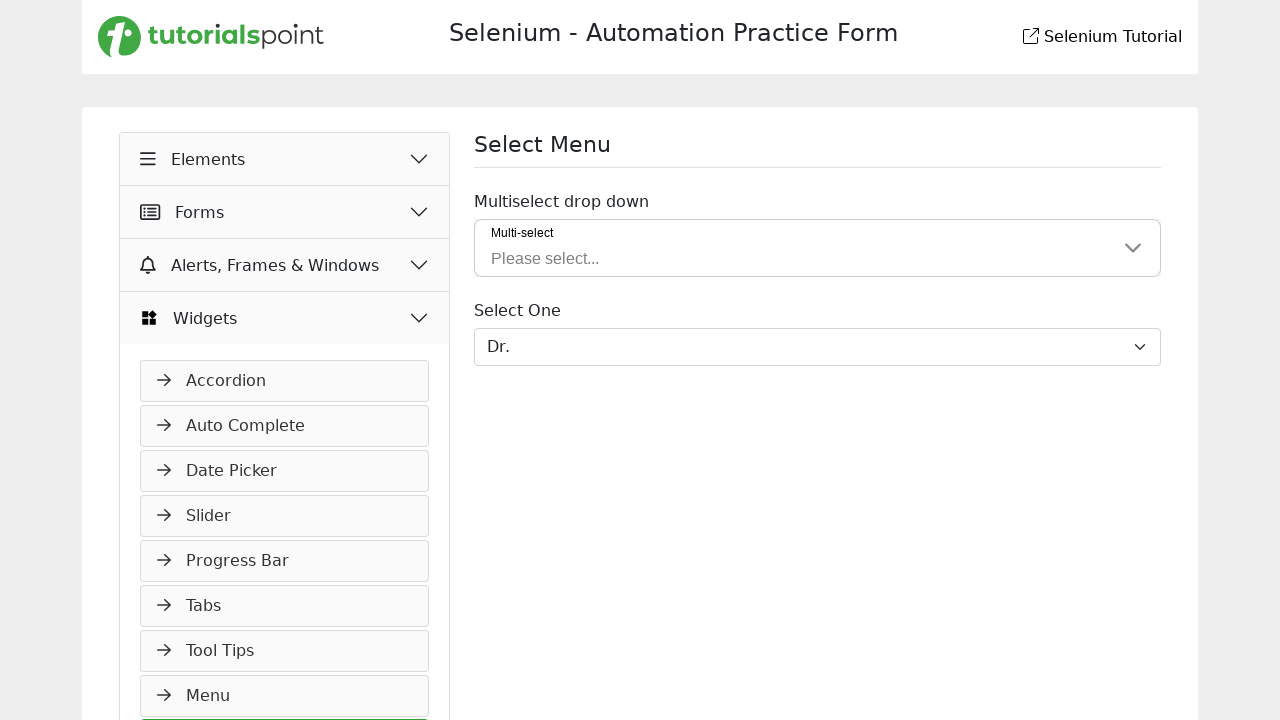

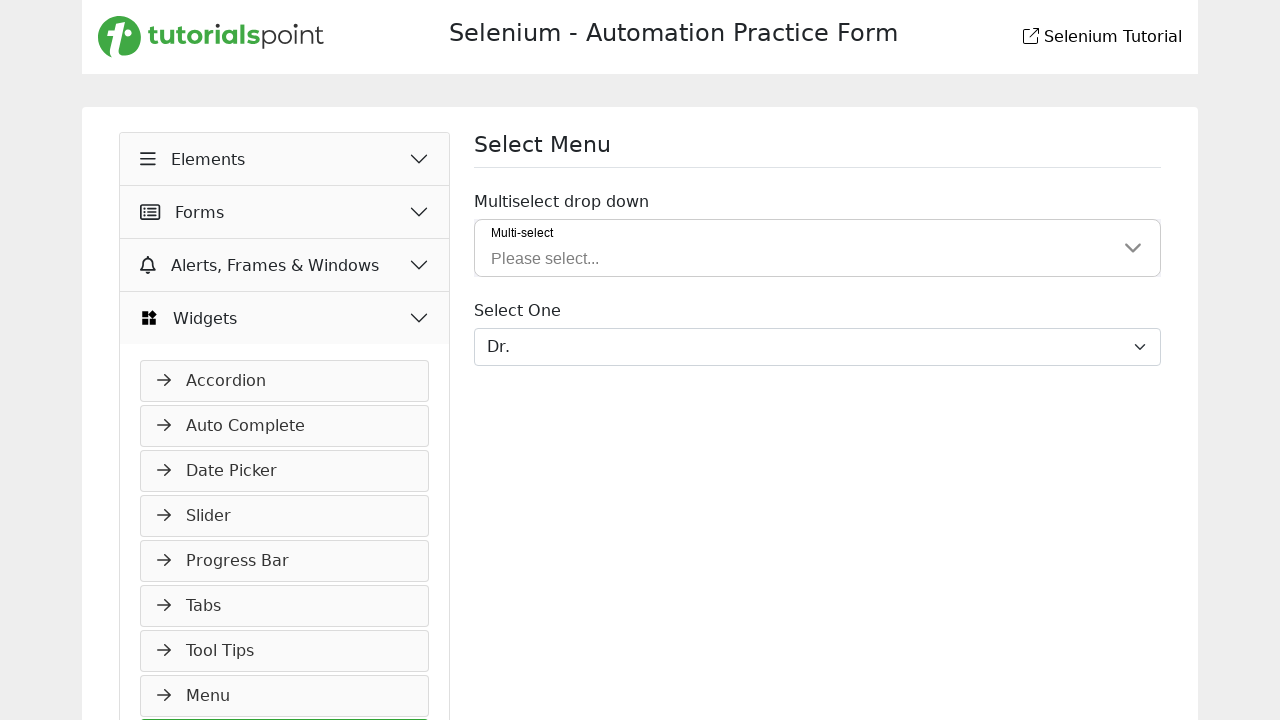